Navigates to the Automation Practice page and verifies that footer links are present on the page

Starting URL: https://rahulshettyacademy.com/AutomationPractice/

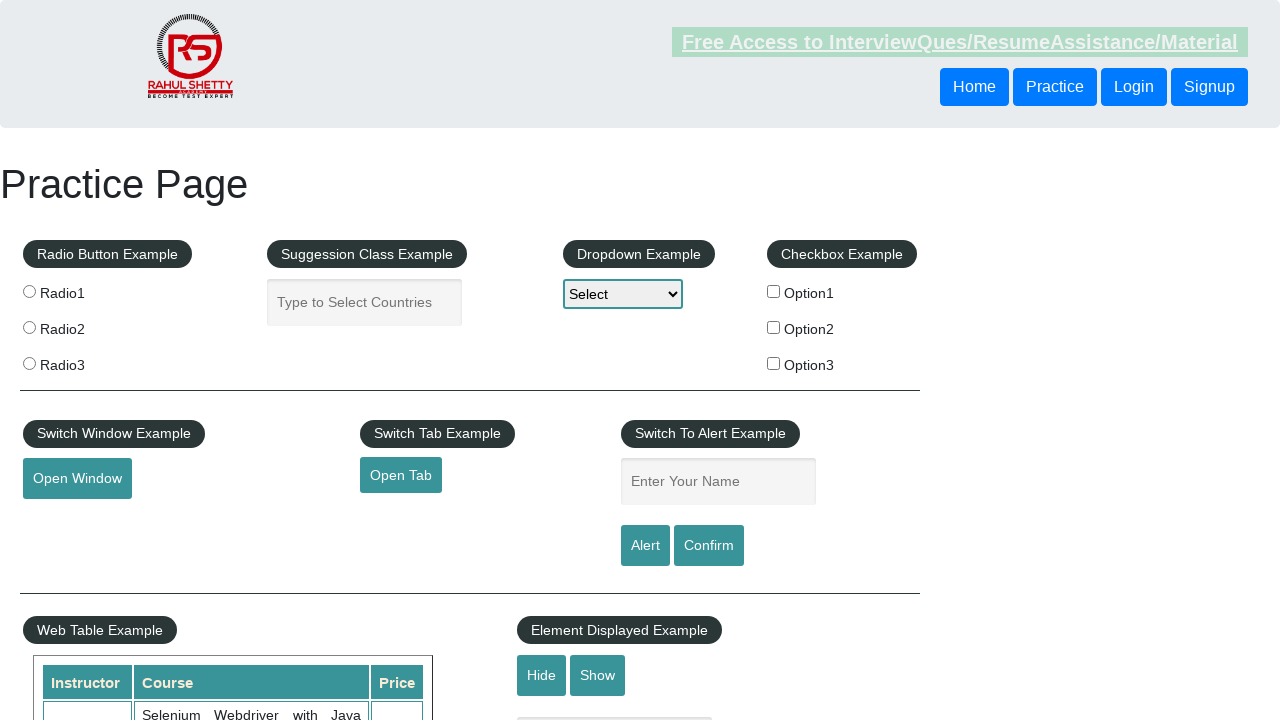

Waited for footer links to load
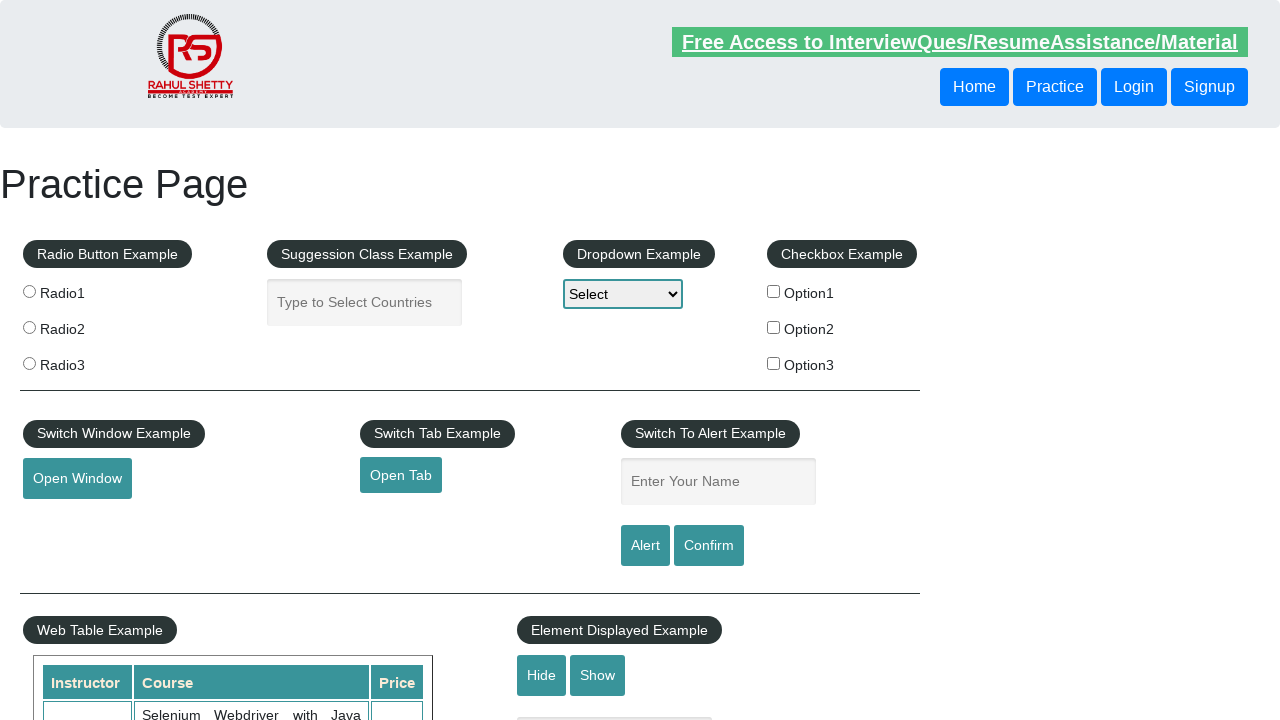

Located footer links
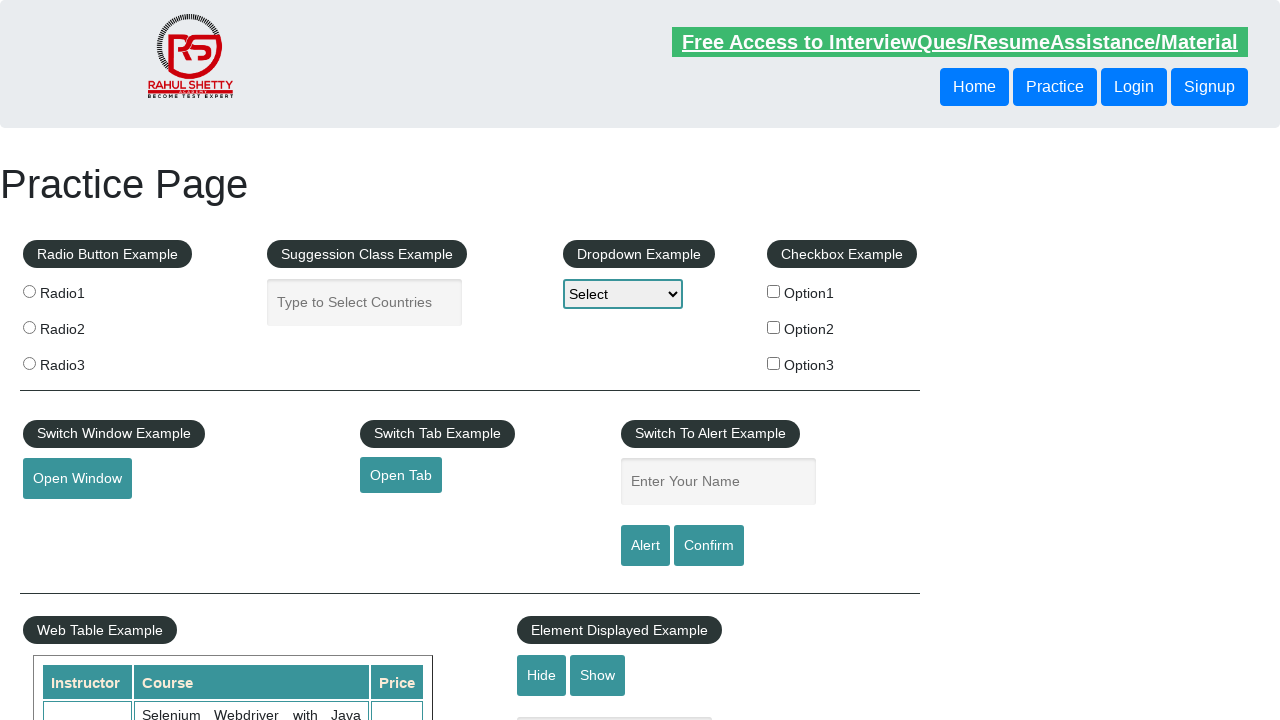

Verified that footer links are present on the page
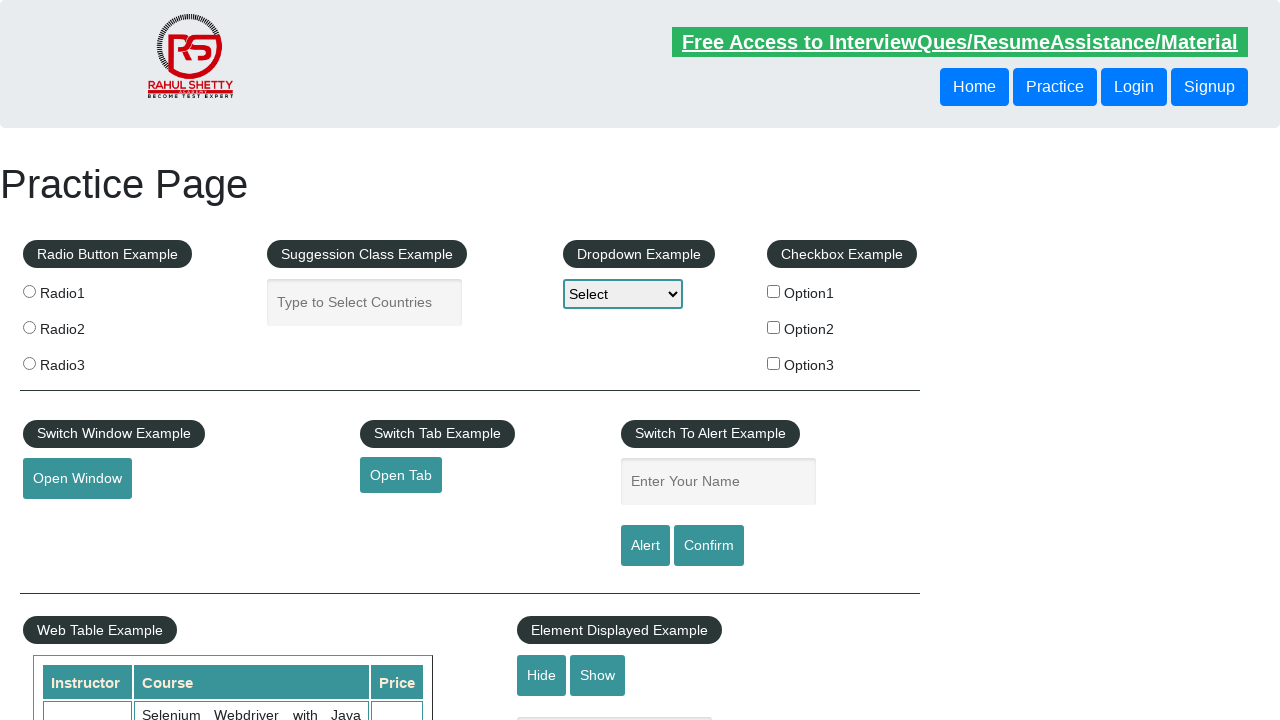

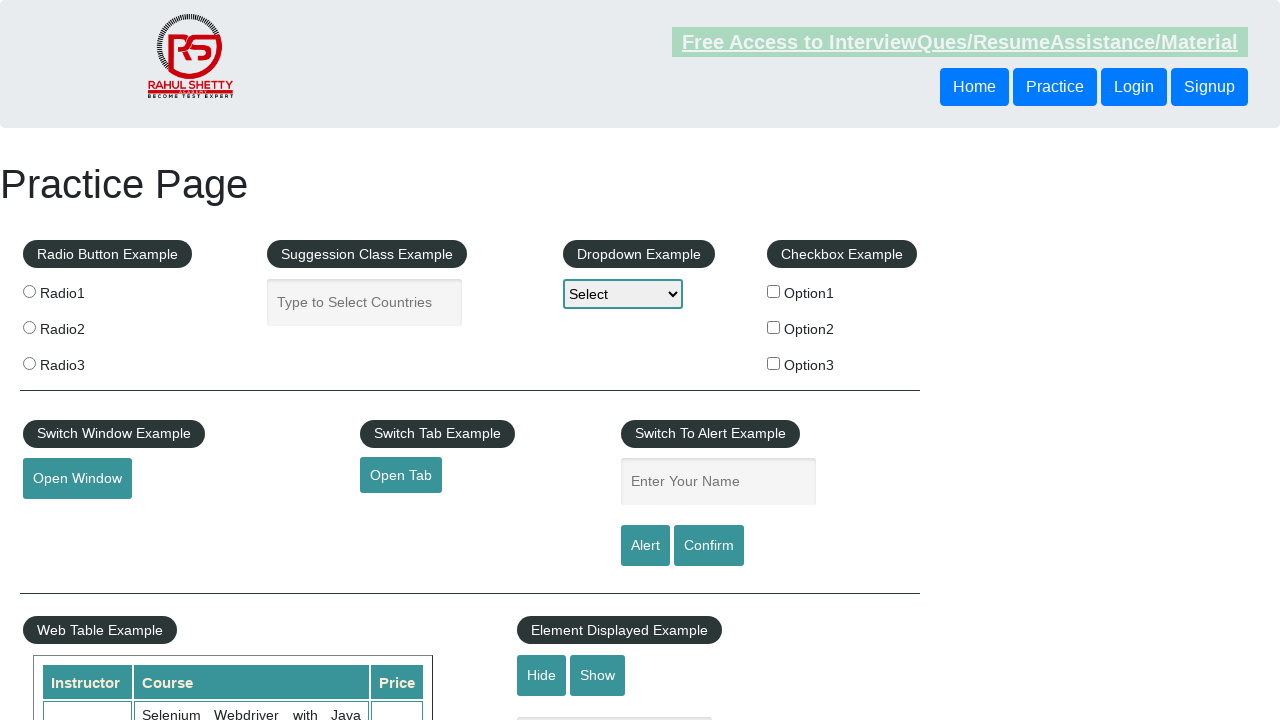